Navigates to the Uber Eats homepage and verifies the page loads successfully

Starting URL: https://www.ubereats.com/

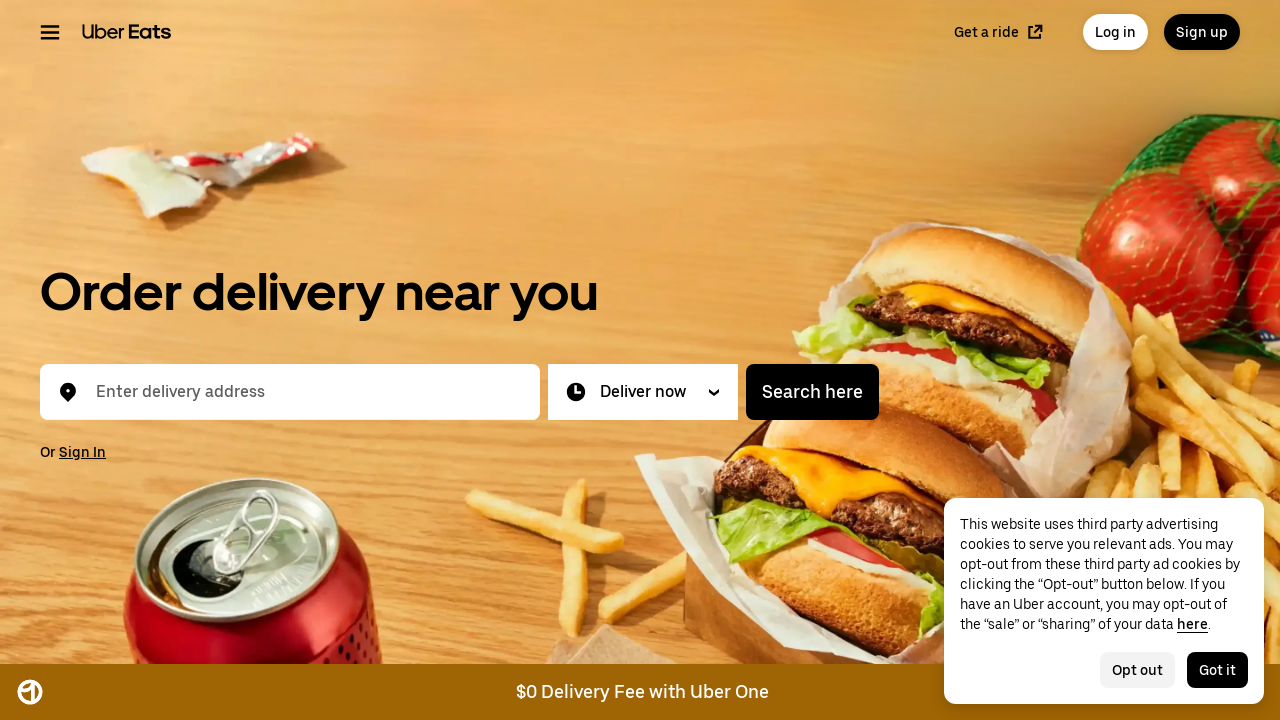

Navigated to Uber Eats homepage at https://www.ubereats.com/
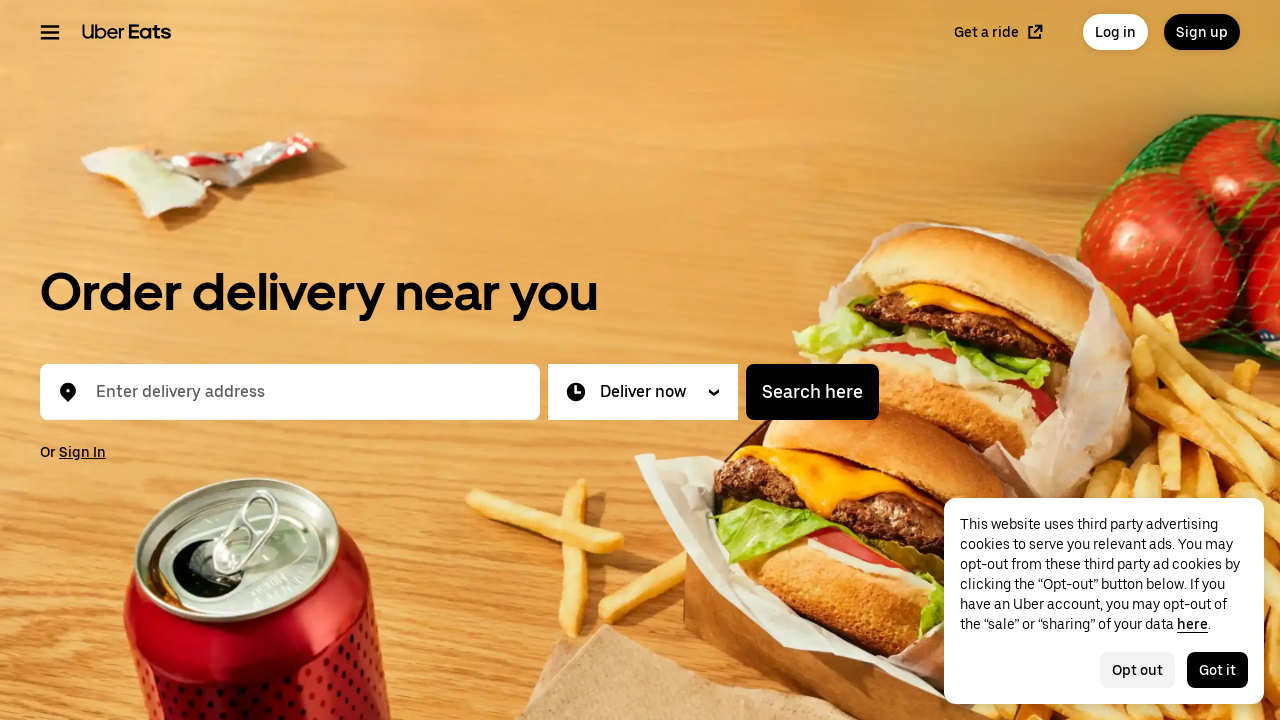

Waited for page DOM content to load
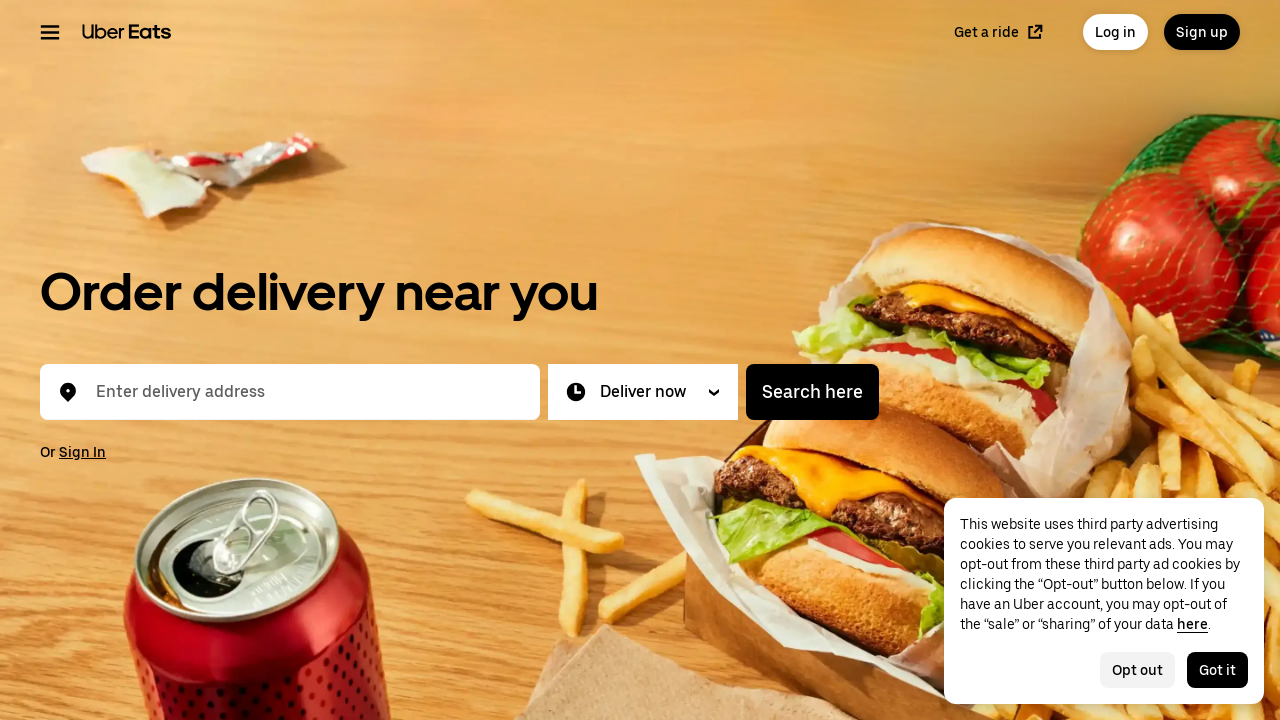

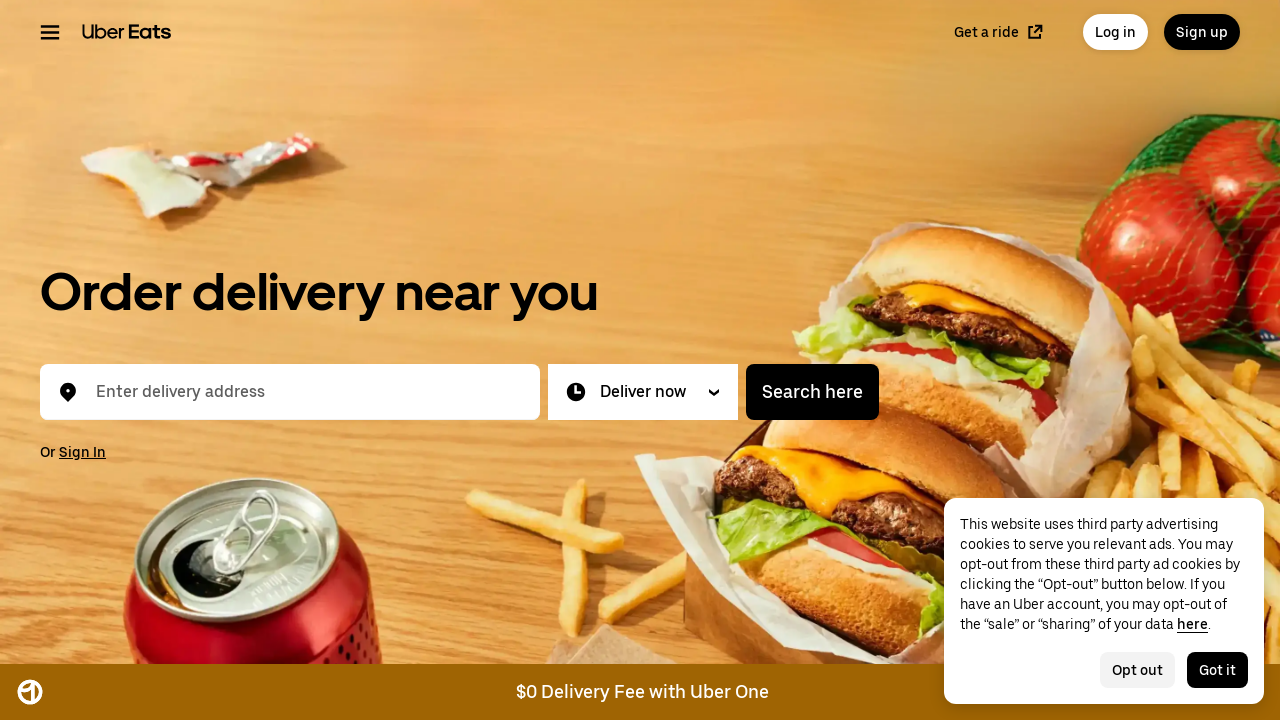